Tests adding and then removing an element on the Herokuapp add/remove elements page

Starting URL: https://the-internet.herokuapp.com/

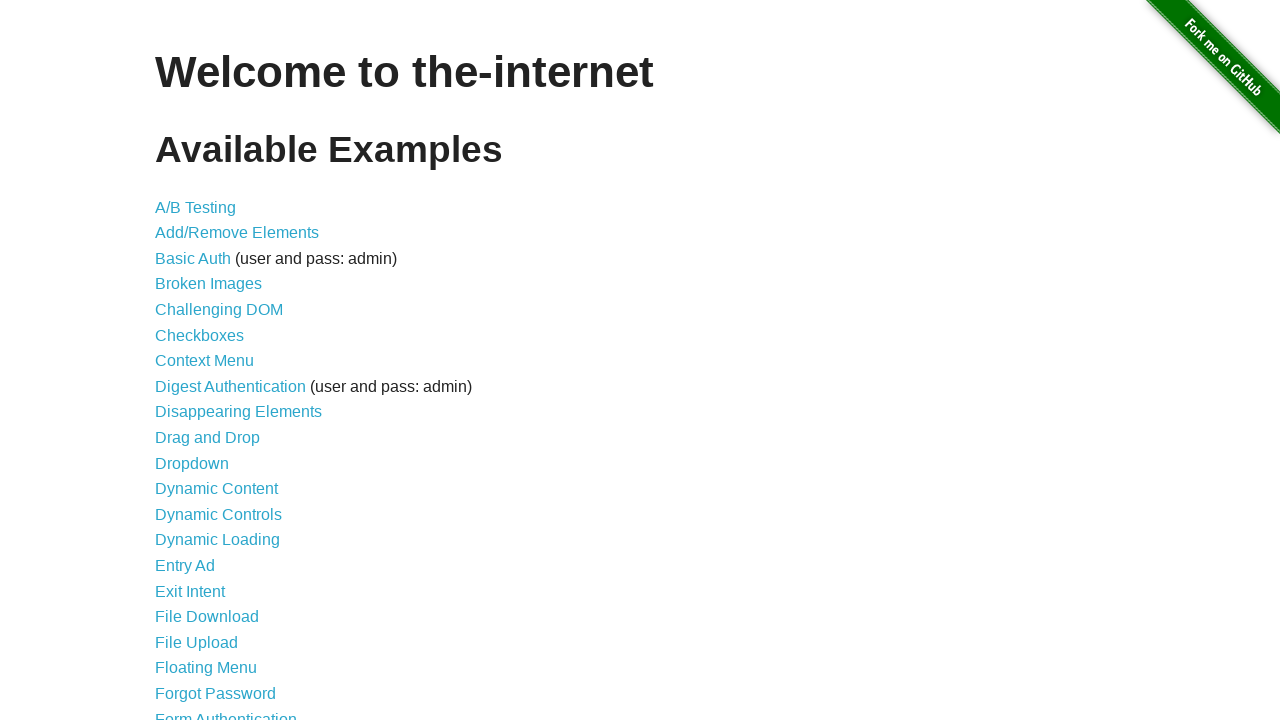

Clicked on Add/Remove Elements link at (237, 233) on a[href='/add_remove_elements/']
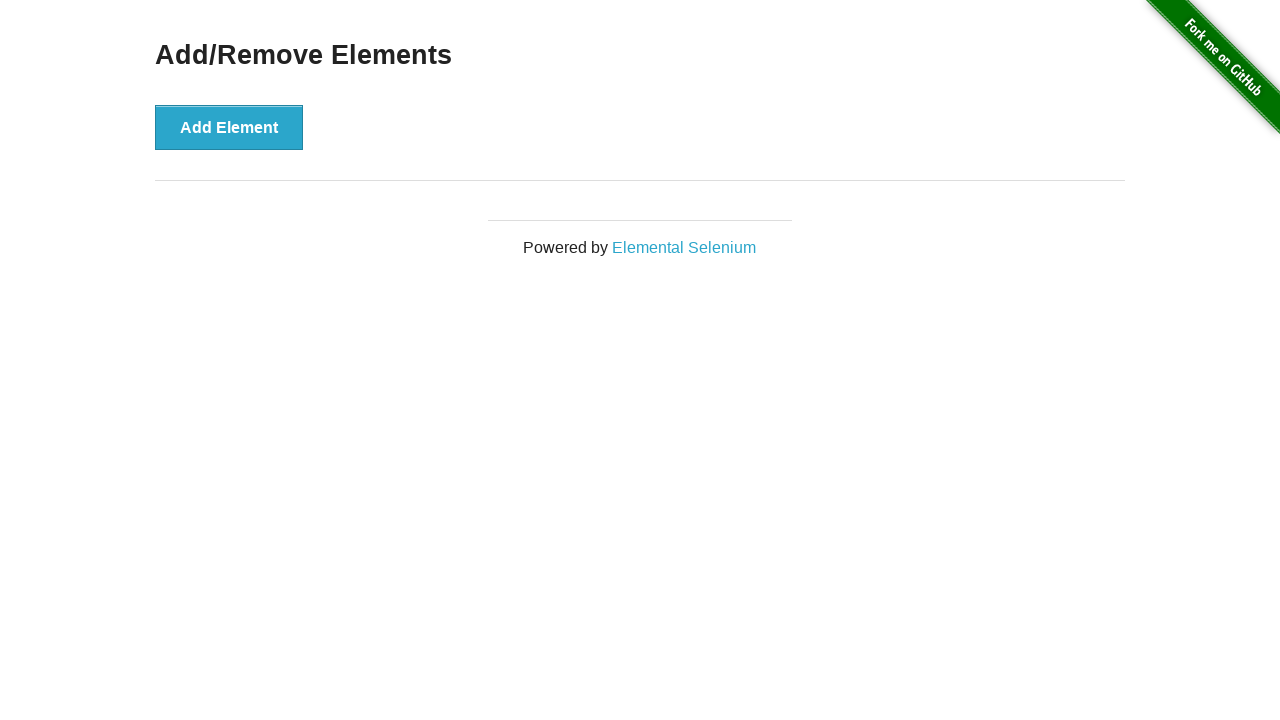

Clicked Add Element button at (229, 127) on button[onclick='addElement()']
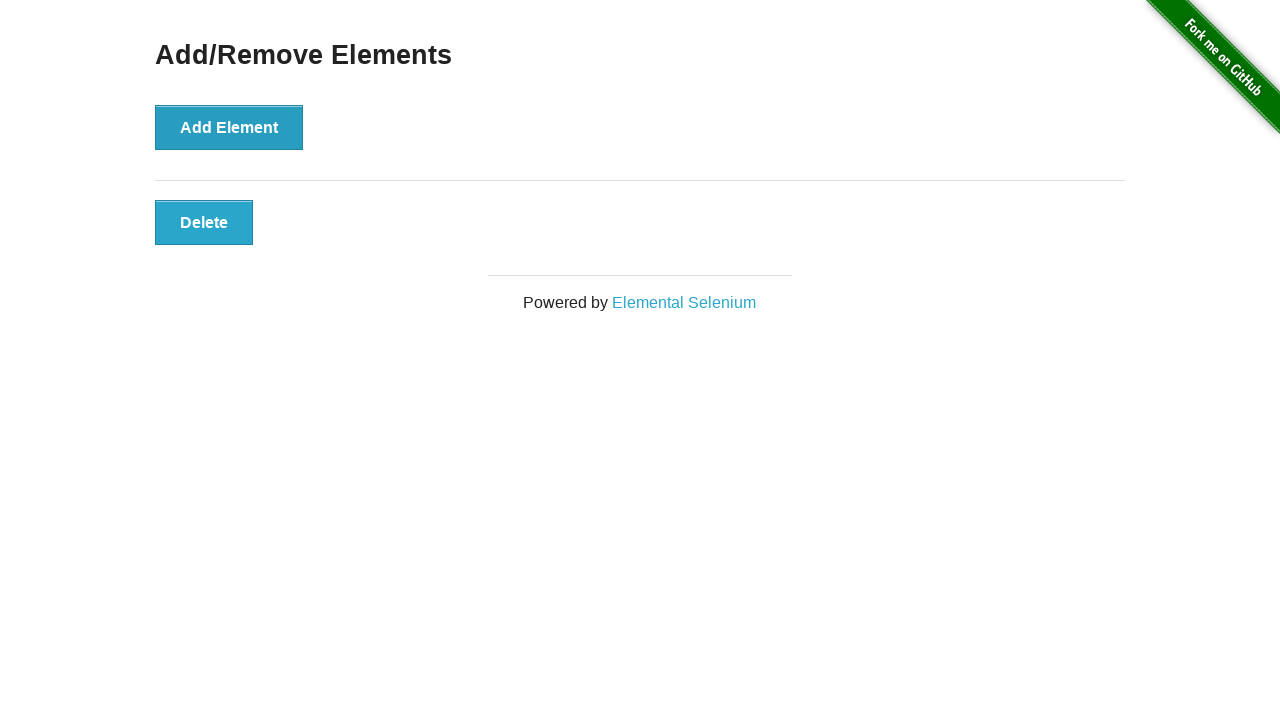

Element appeared on the page
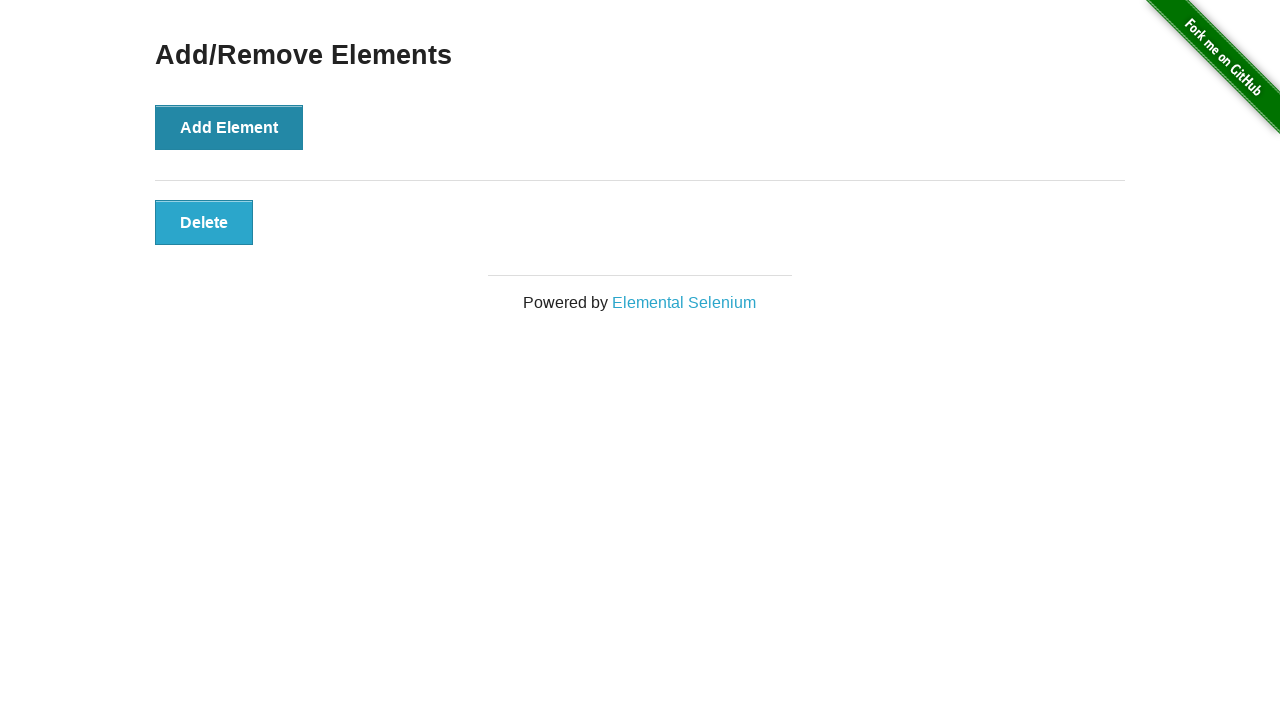

Clicked Delete button to remove the added element at (204, 222) on button.added-manually
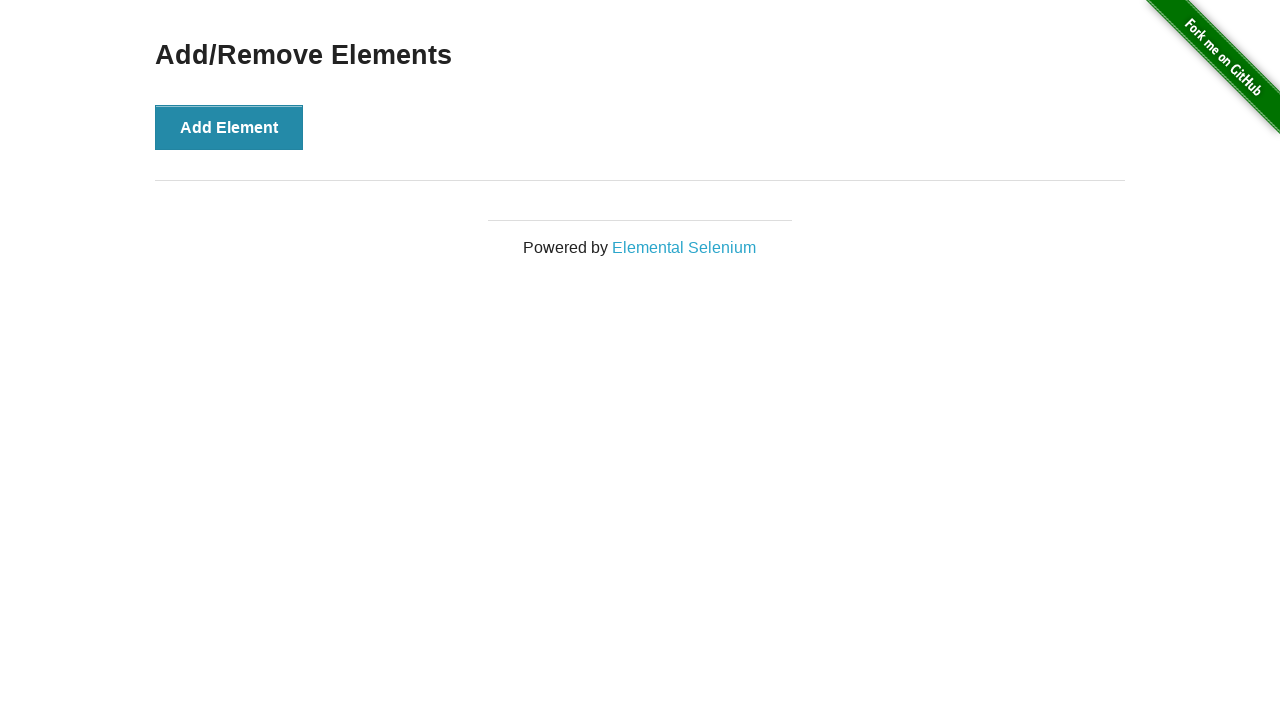

Verified that the element was successfully removed
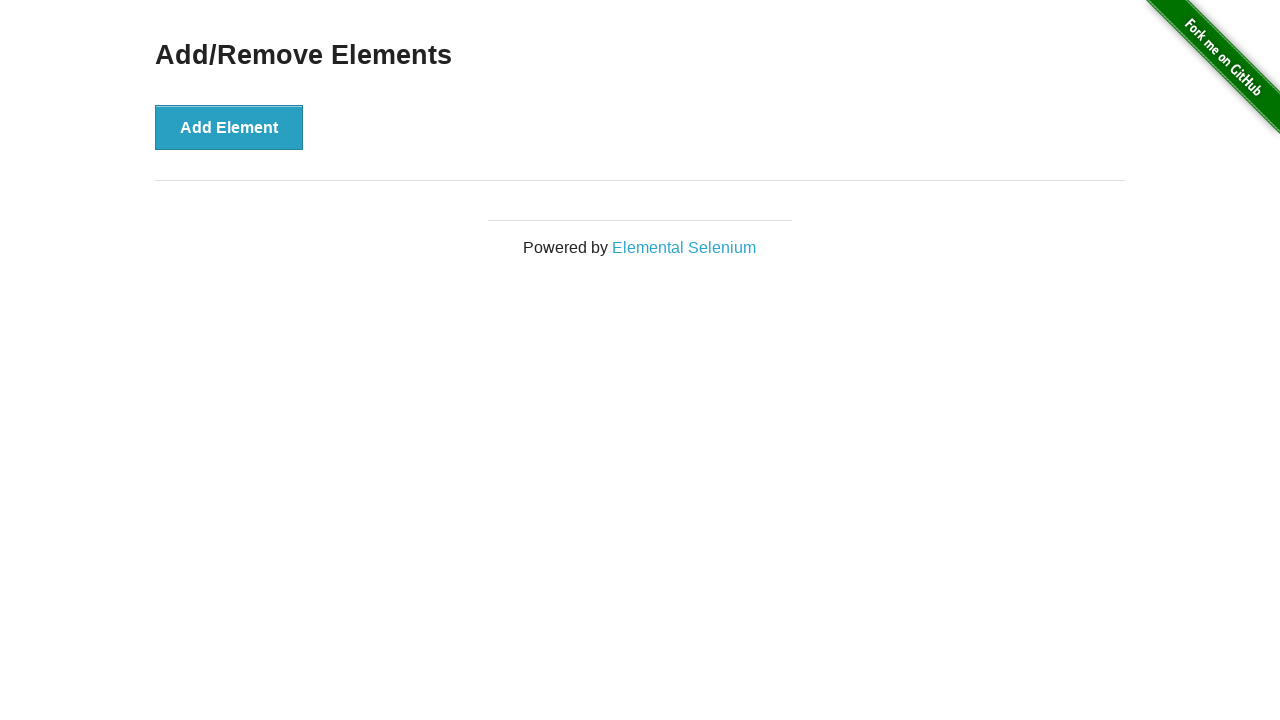

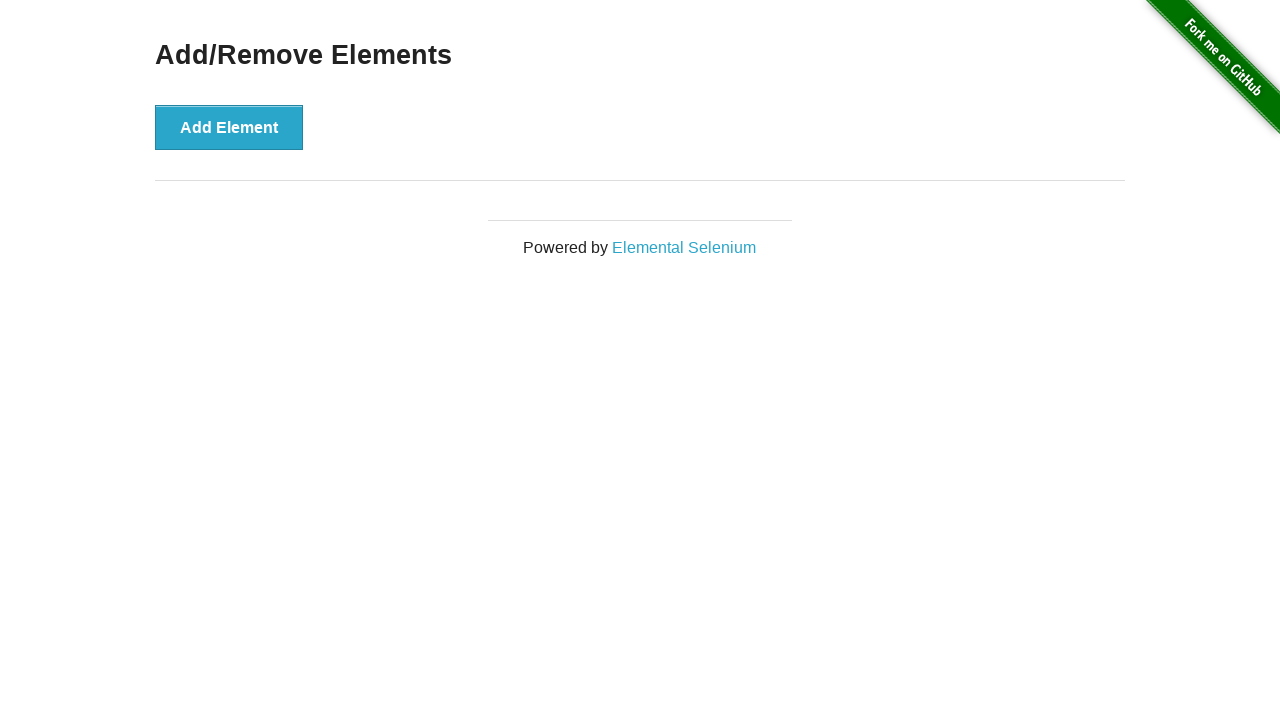